Tests mouse hover functionality on the noon.com website by moving the mouse to the "Baby" category navigation element

Starting URL: https://www.noon.com/uae-en/

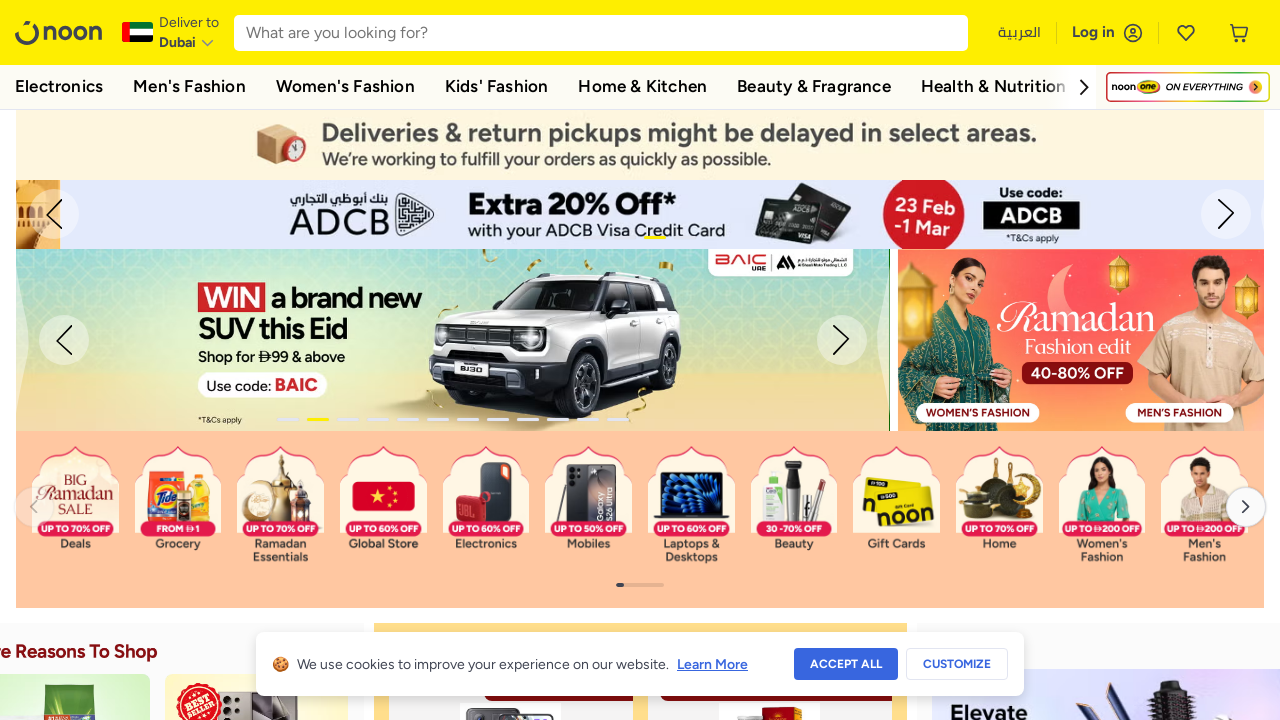

Navigated to noon.com UAE homepage
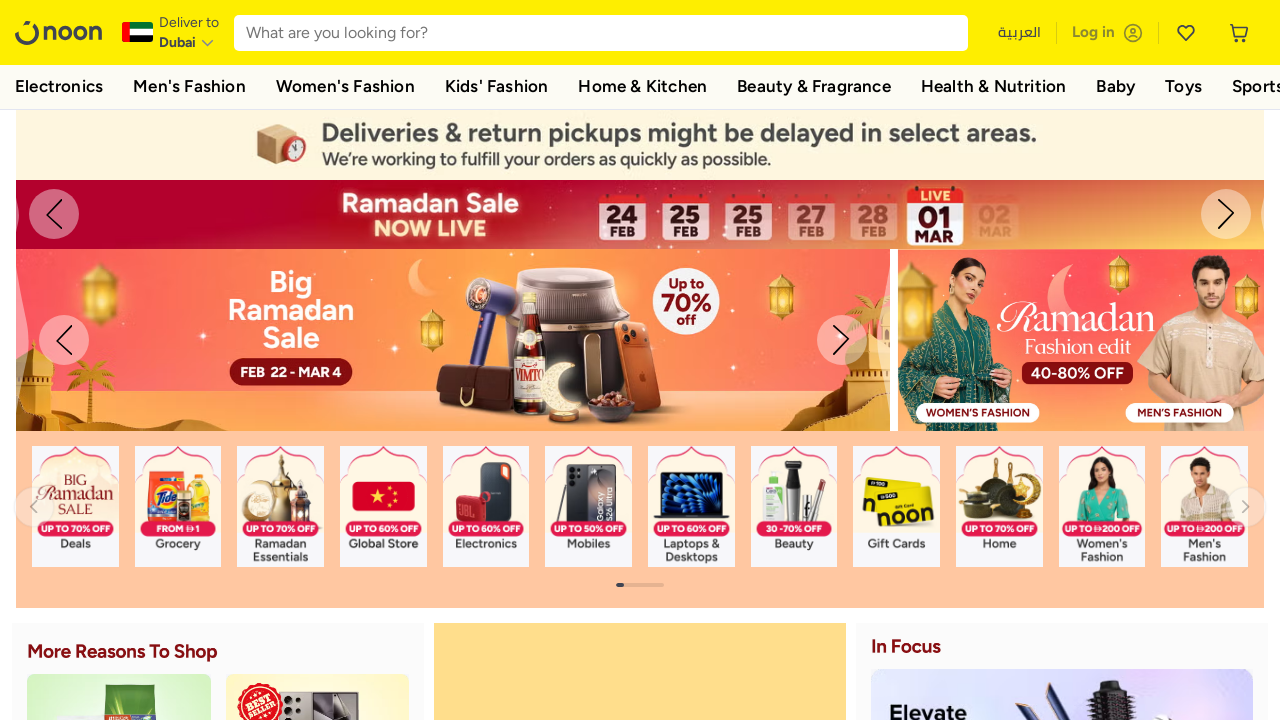

Hovered mouse over Baby category navigation element at (548, 87) on xpath=//span[text()='Baby']
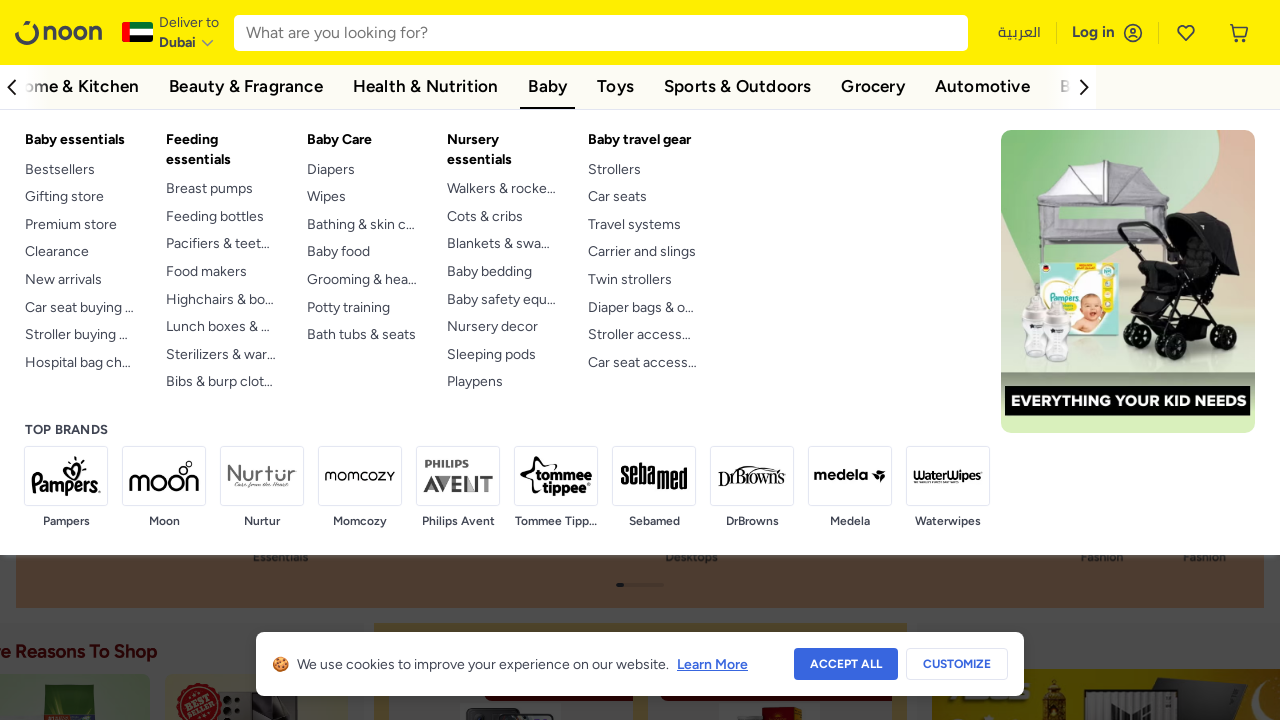

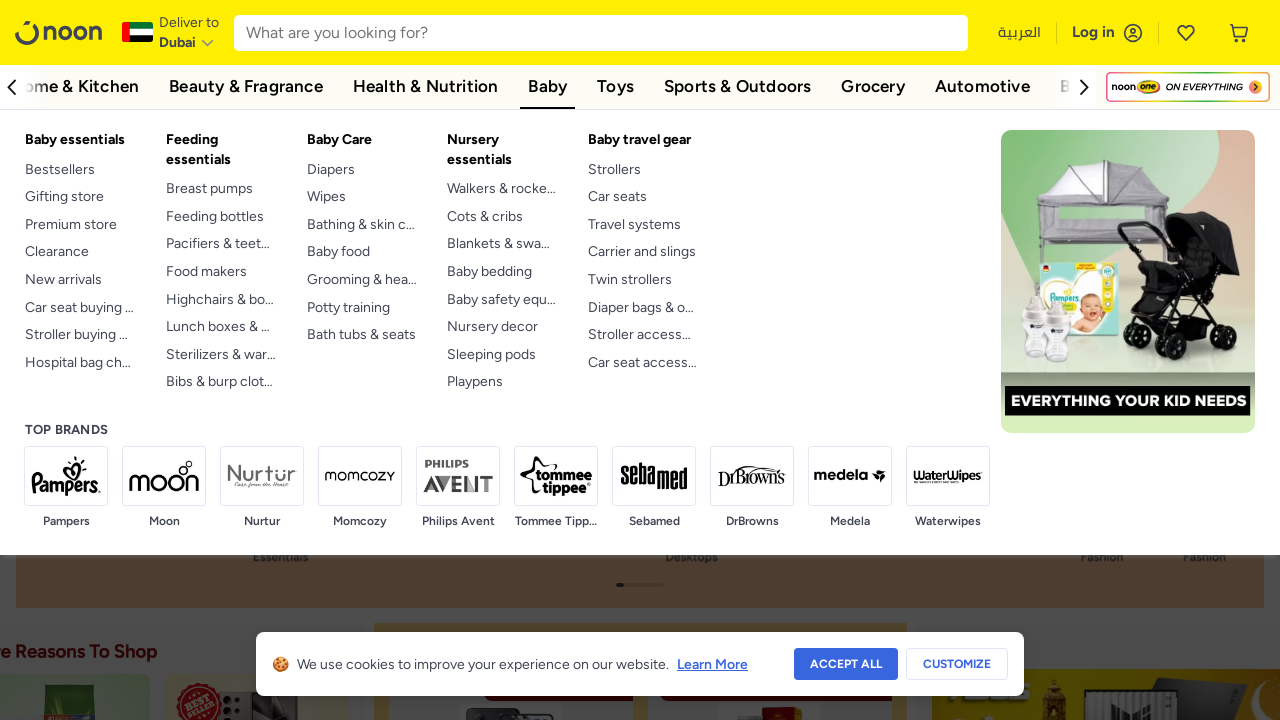